Tests the React Planner application by opening the toolbar menu, selecting the wall tool, and drawing on the grid canvas by clicking at different positions.

Starting URL: https://cvdlab.github.io/react-planner/

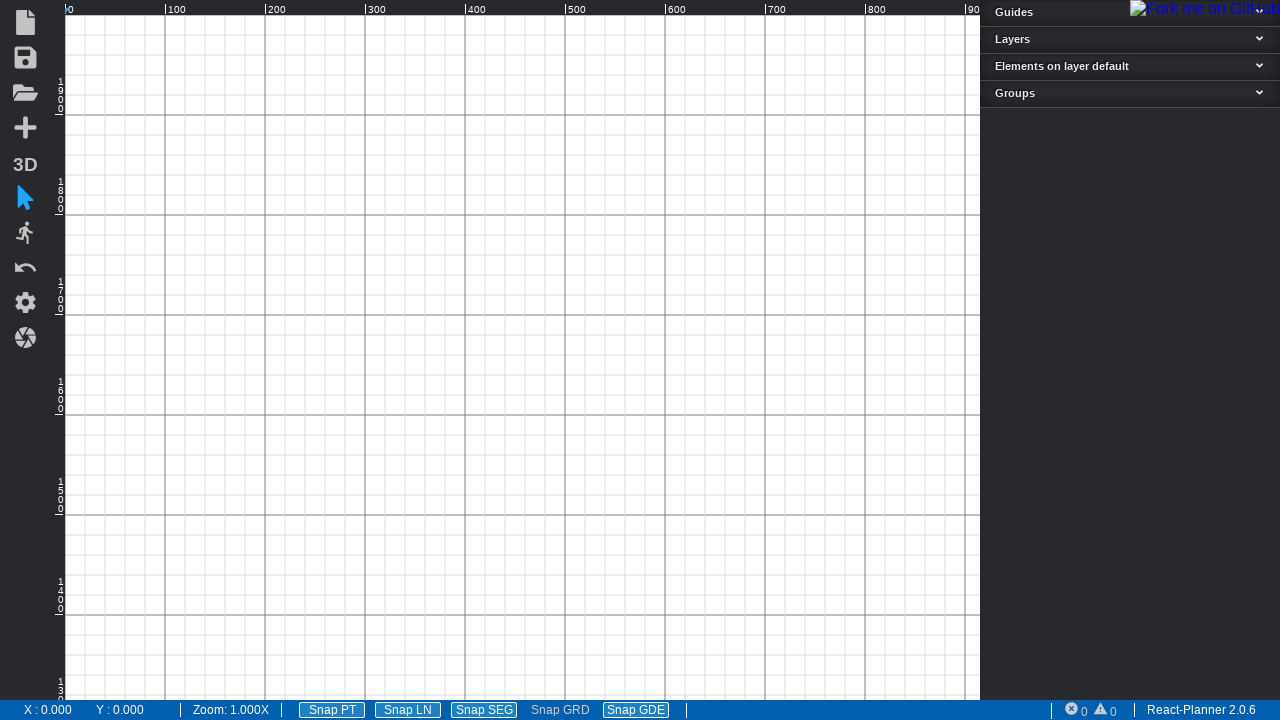

Waited for toolbar to load
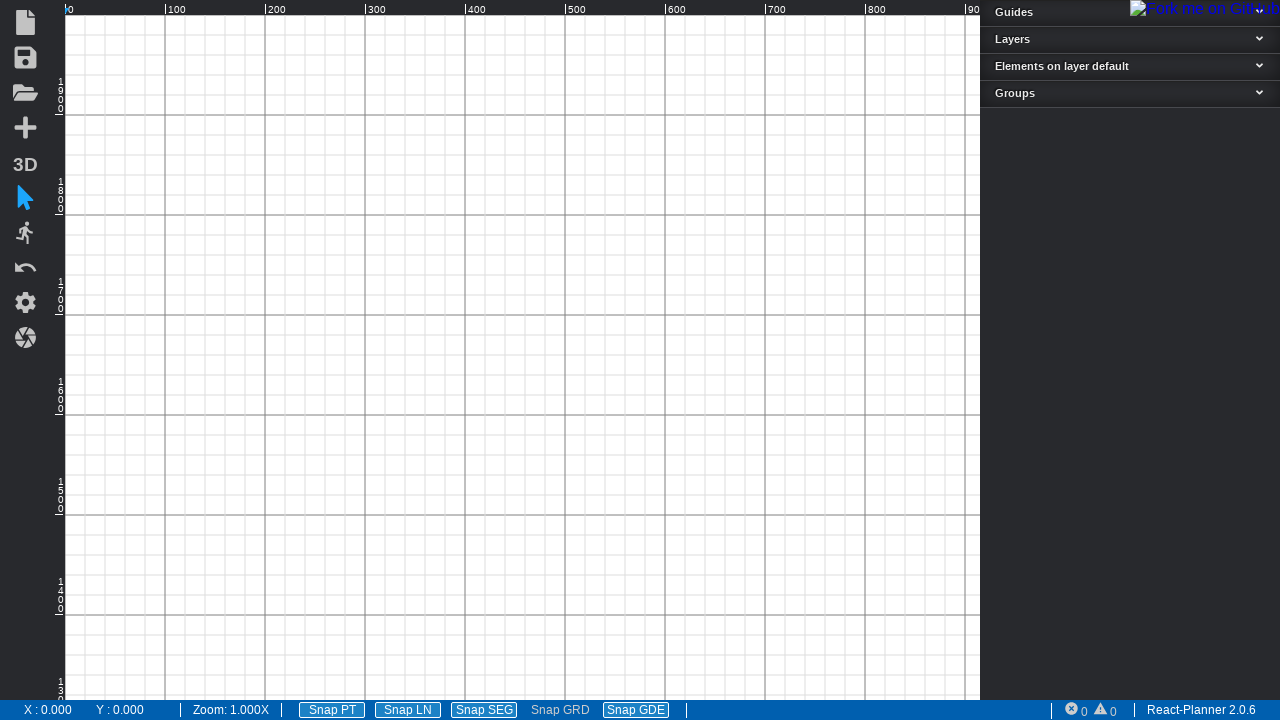

Clicked menu button in toolbar at (25, 127) on .toolbar > div:nth-child(4) > div:nth-child(1) > svg:nth-child(1)
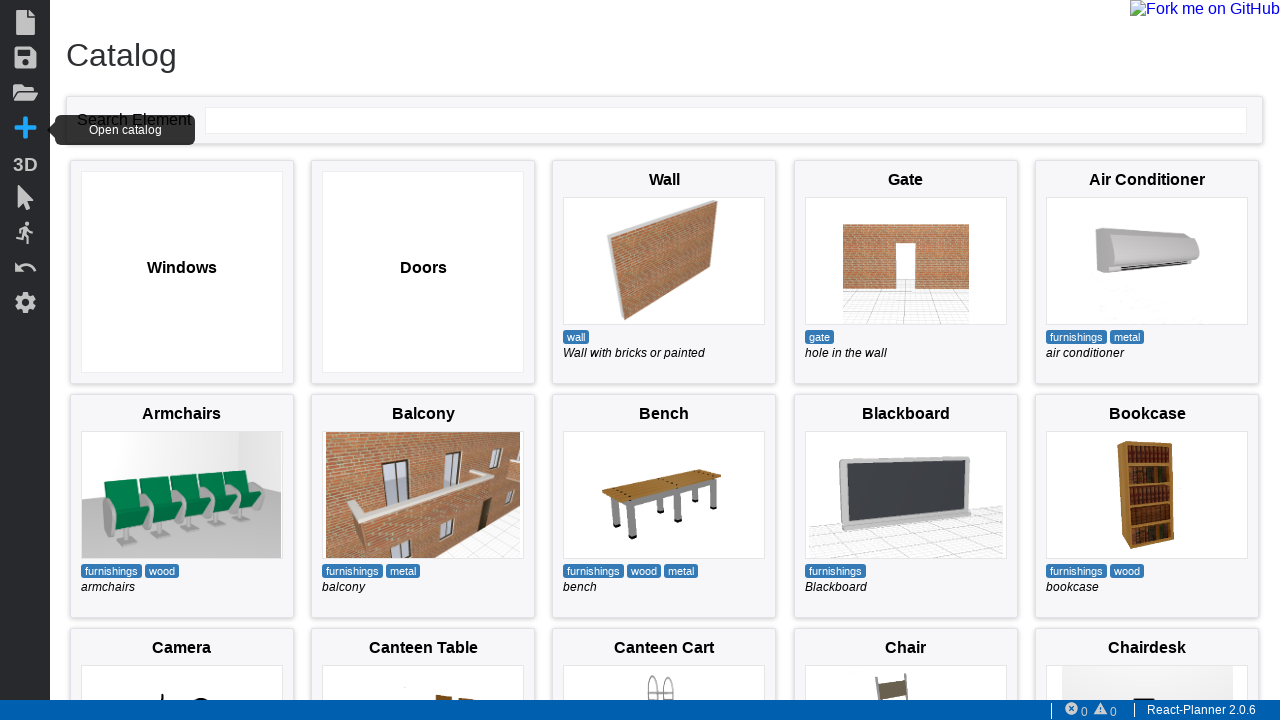

Selected Wall tool from menu at (664, 272) on #app > div:nth-child(1) > div:nth-child(2) > div:nth-child(3) > div:nth-child(3)
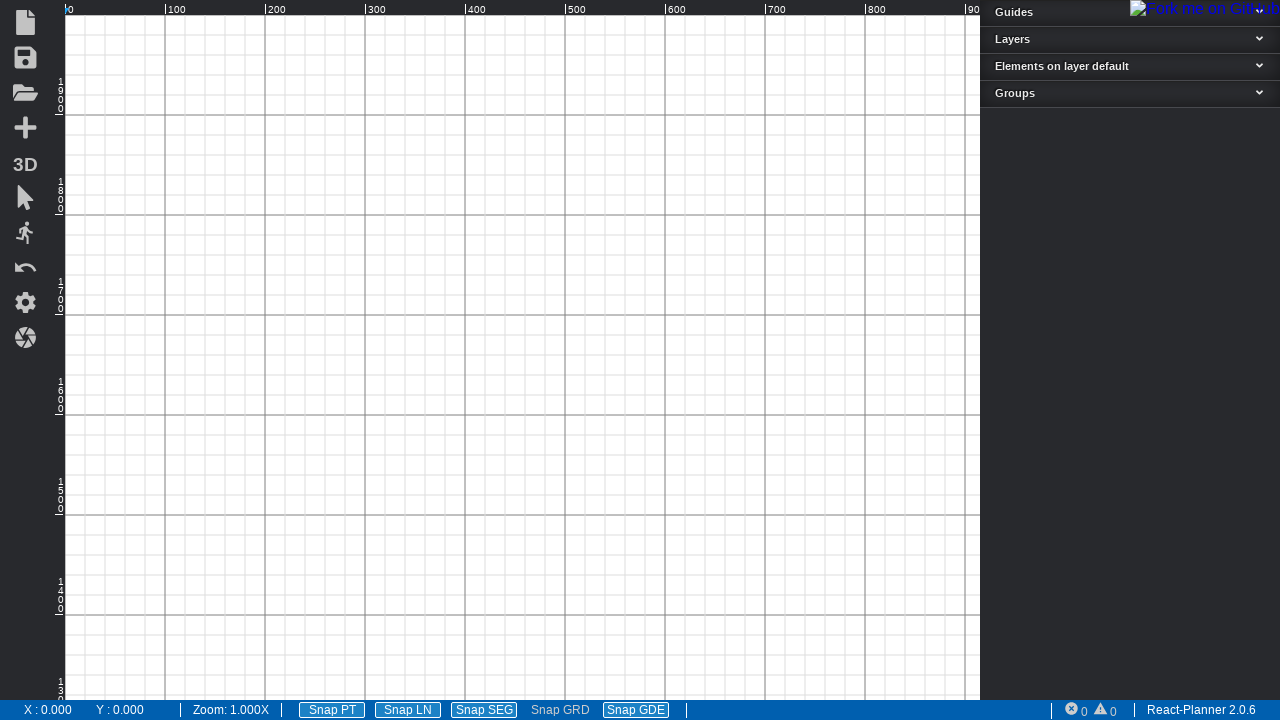

Waited for grid canvas to be visible
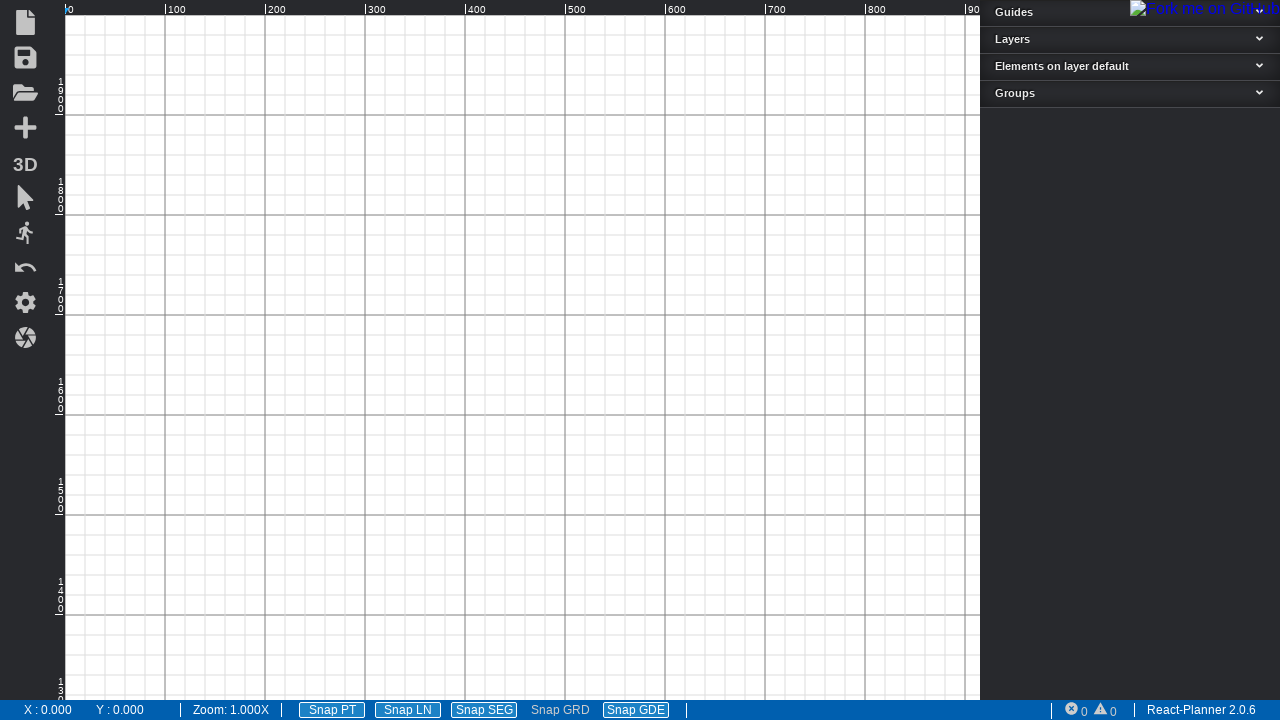

Retrieved grid element bounding box
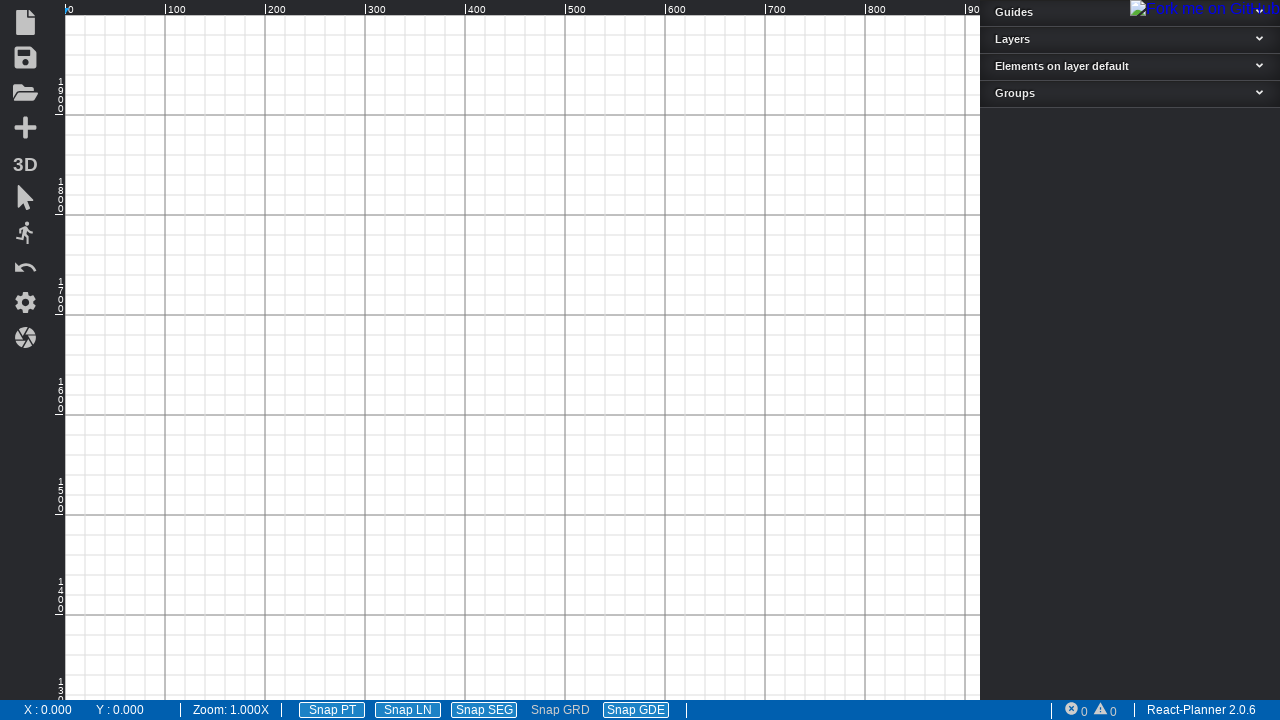

Clicked at first position on grid to start wall drawing at (66, 16)
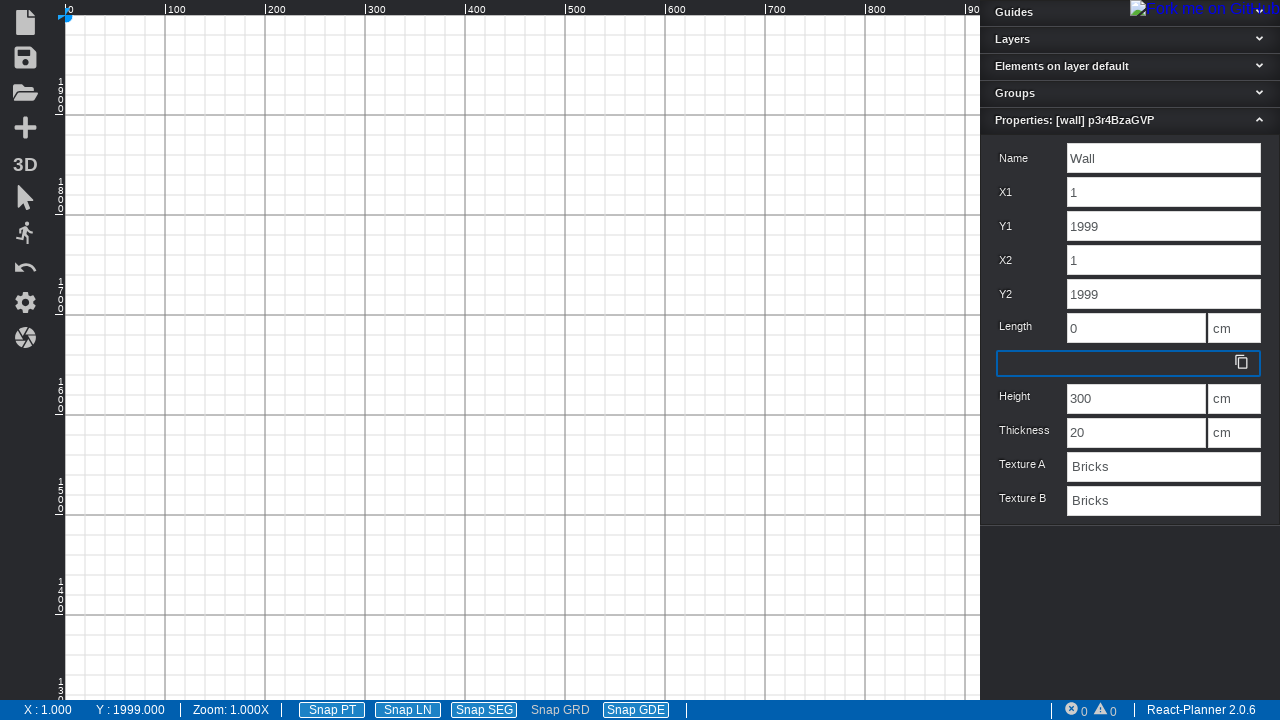

Clicked at second position on grid to draw wall at (165, 115)
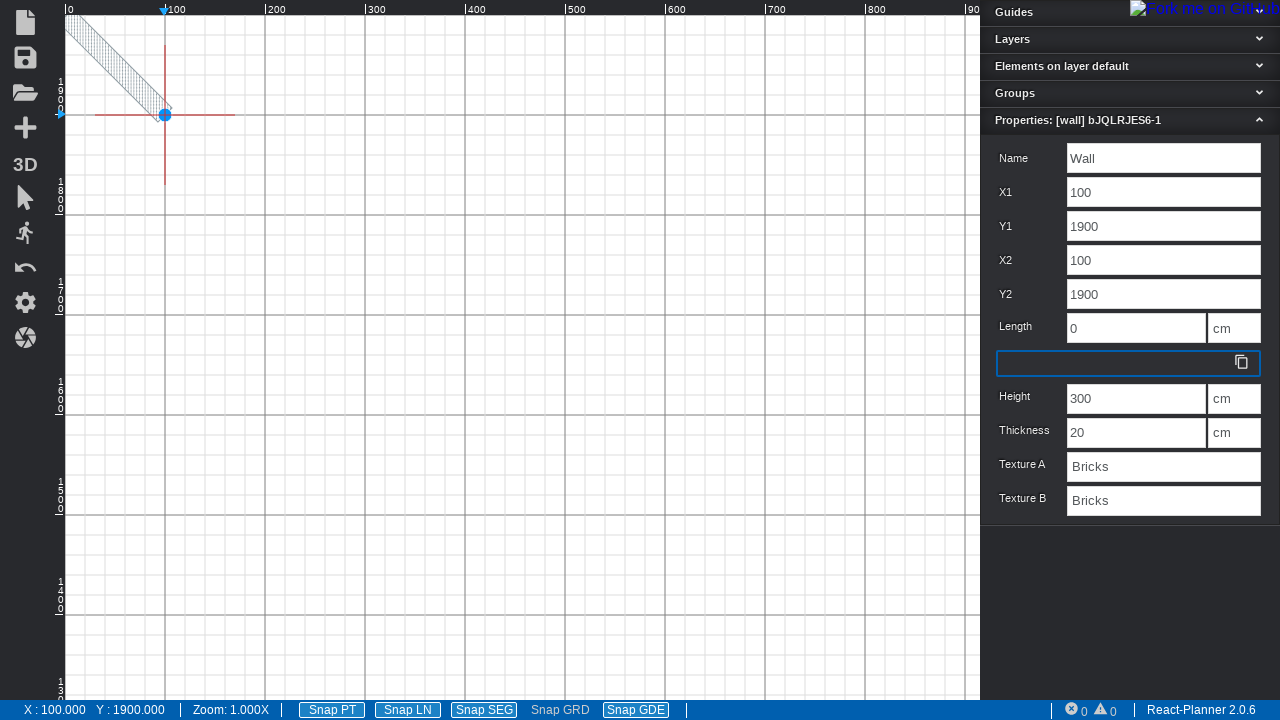

Moved mouse to complete wall drawing interaction at (-1435, -985)
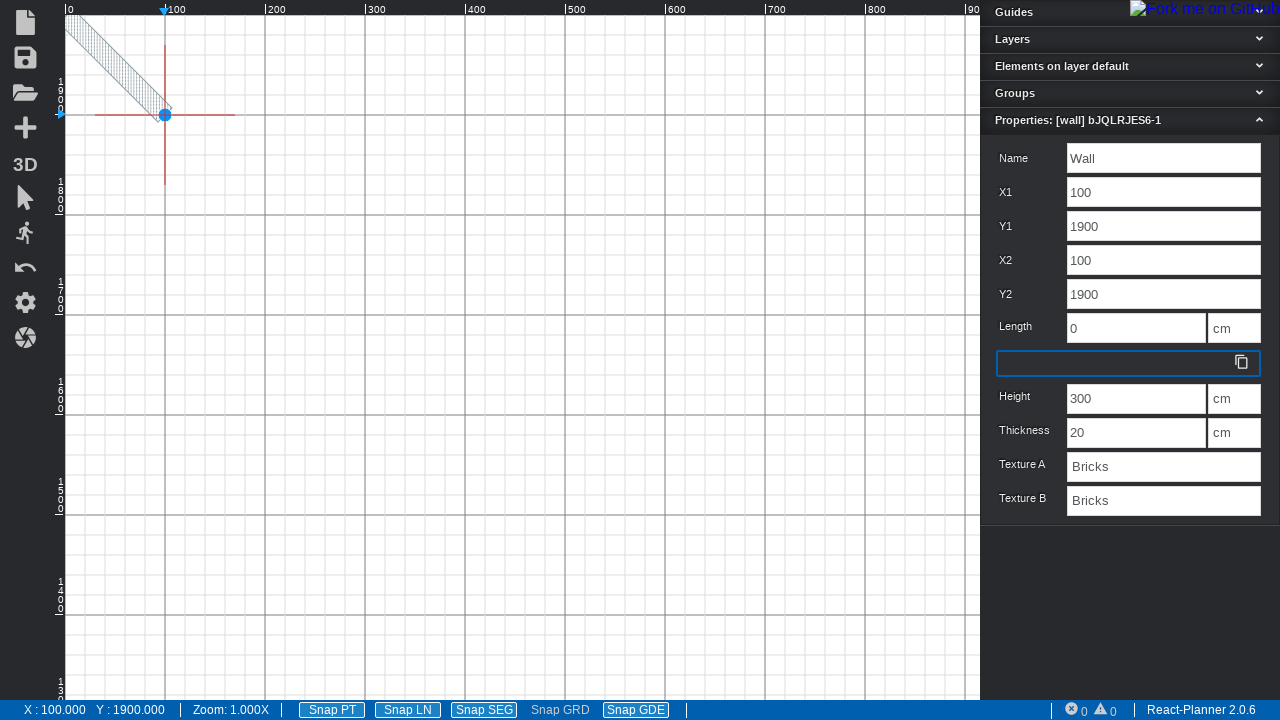

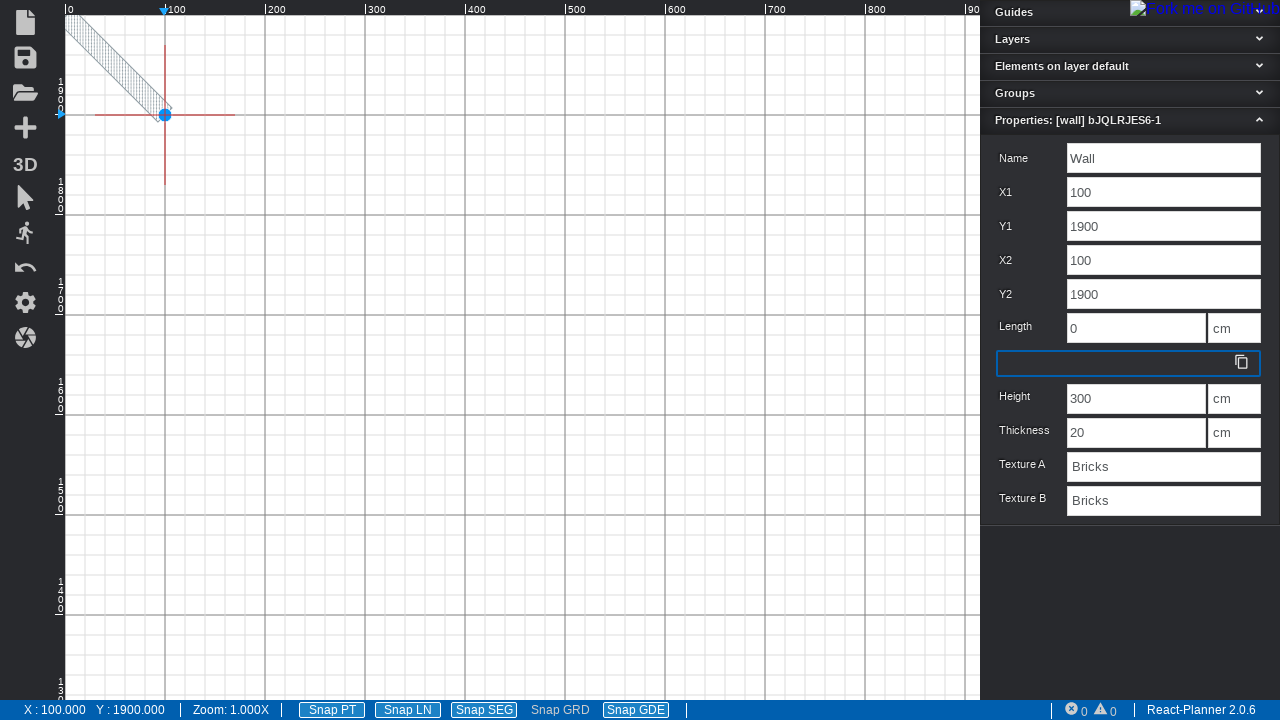